Tests dropdown selection using different methods: by index, by value, and by visible text

Starting URL: https://the-internet.herokuapp.com/dropdown

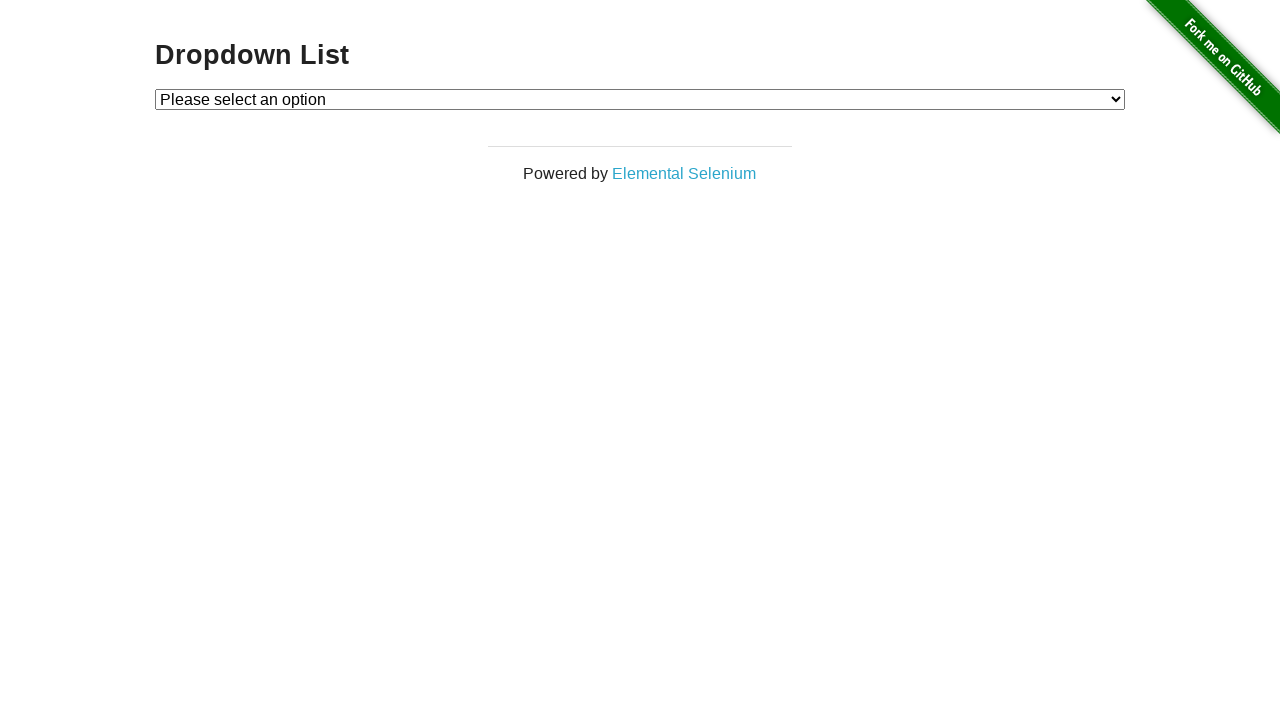

Navigated to dropdown test page
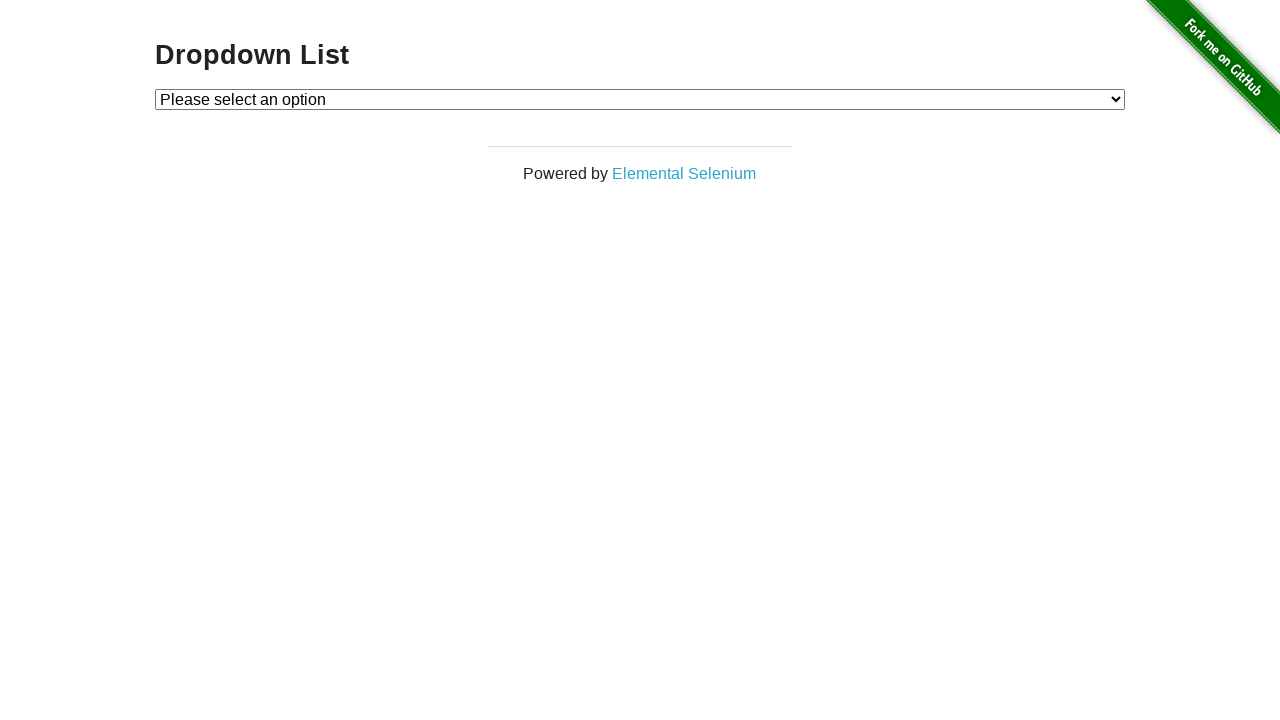

Selected Option 1 by index on #dropdown
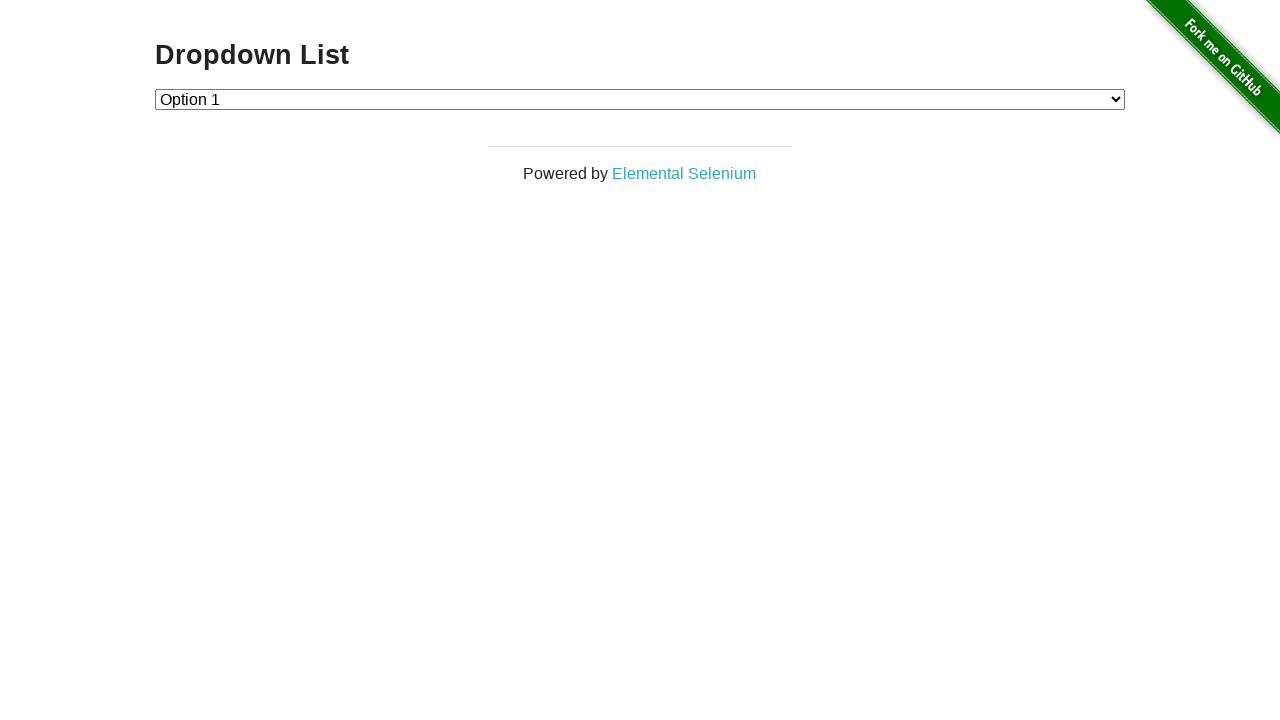

Selected Option 2 by value on #dropdown
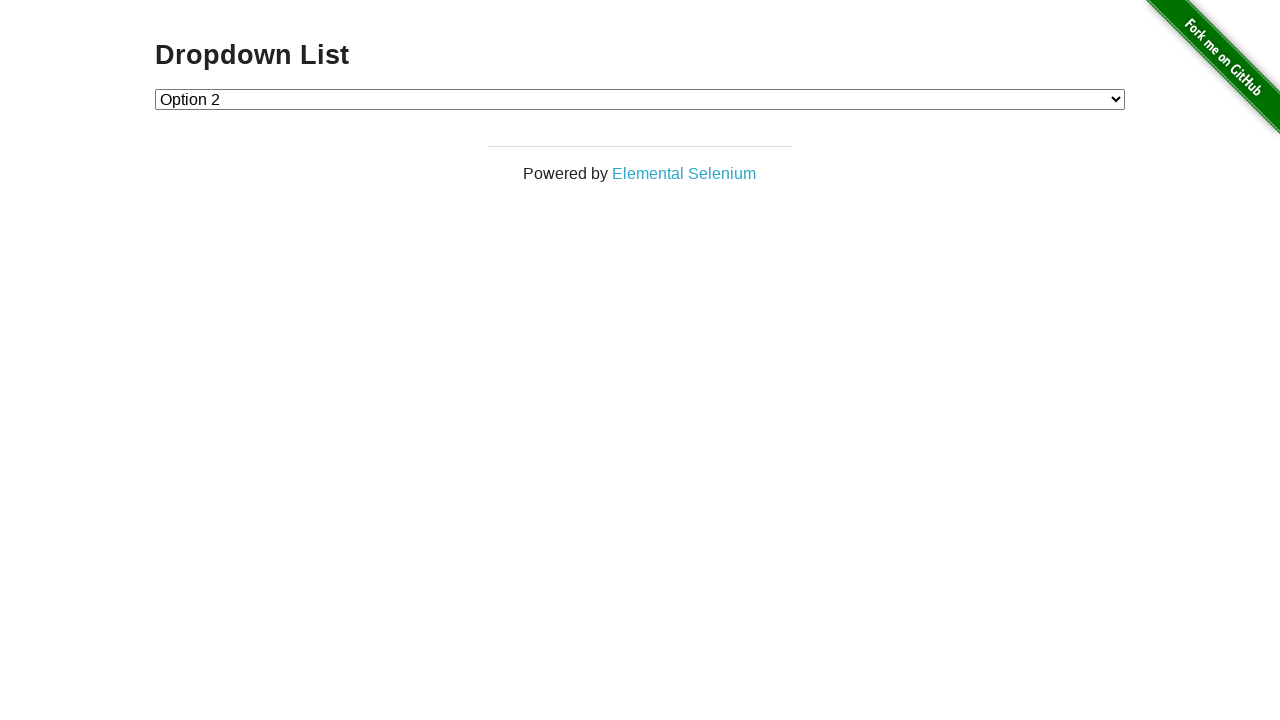

Selected Option 1 by visible text on #dropdown
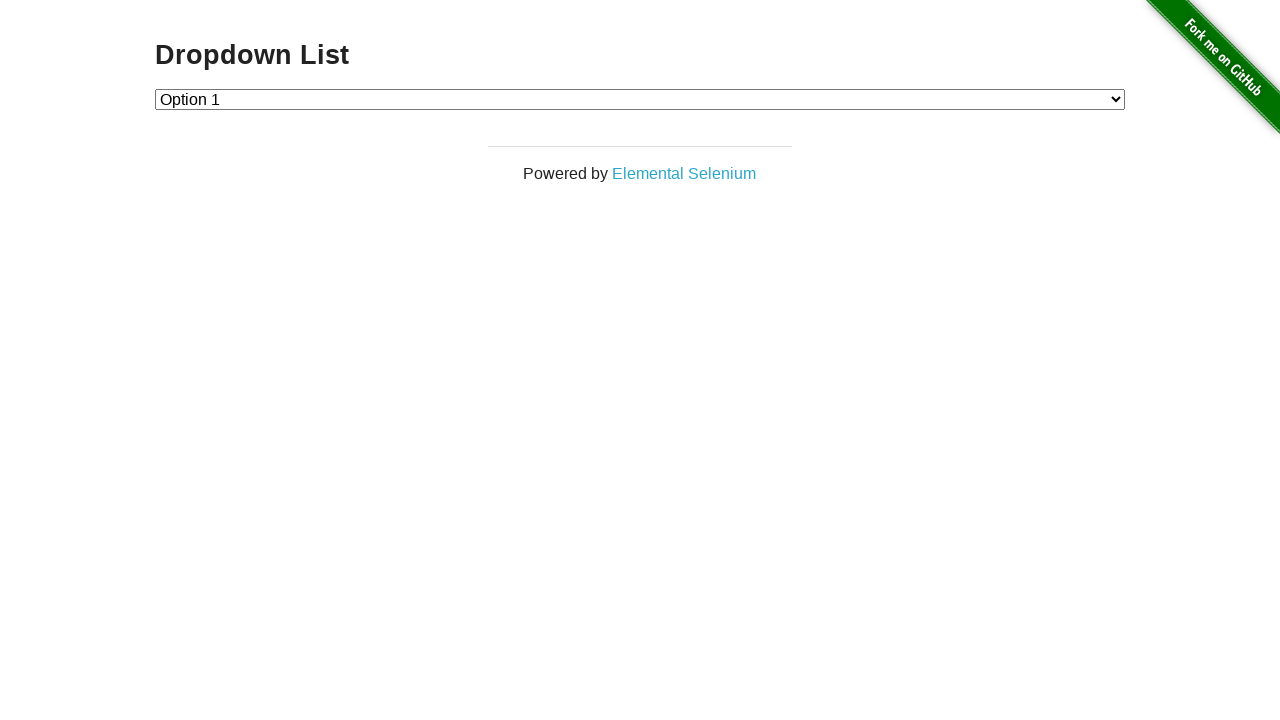

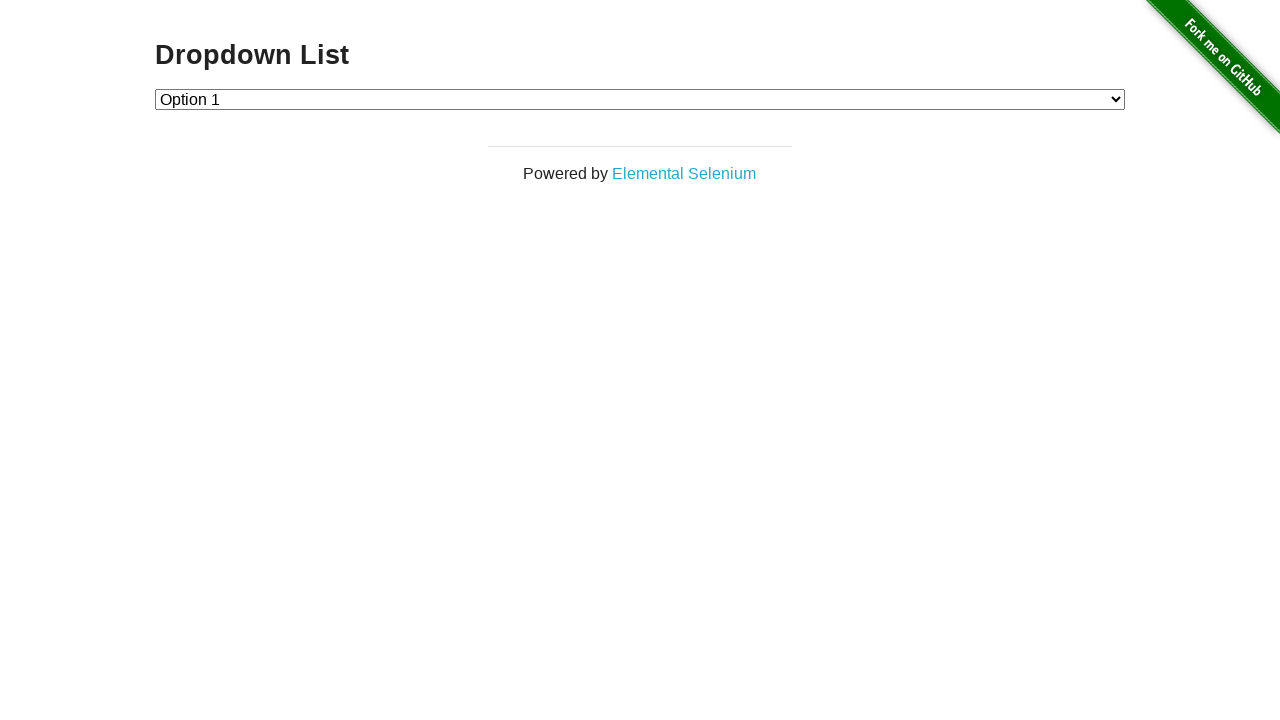